Navigates to the CoinGlass Bitcoin ETF page and clicks on the "Flows (USD)" tab to view ETF flow data in USD format.

Starting URL: https://www.coinglass.com/bitcoin-etf

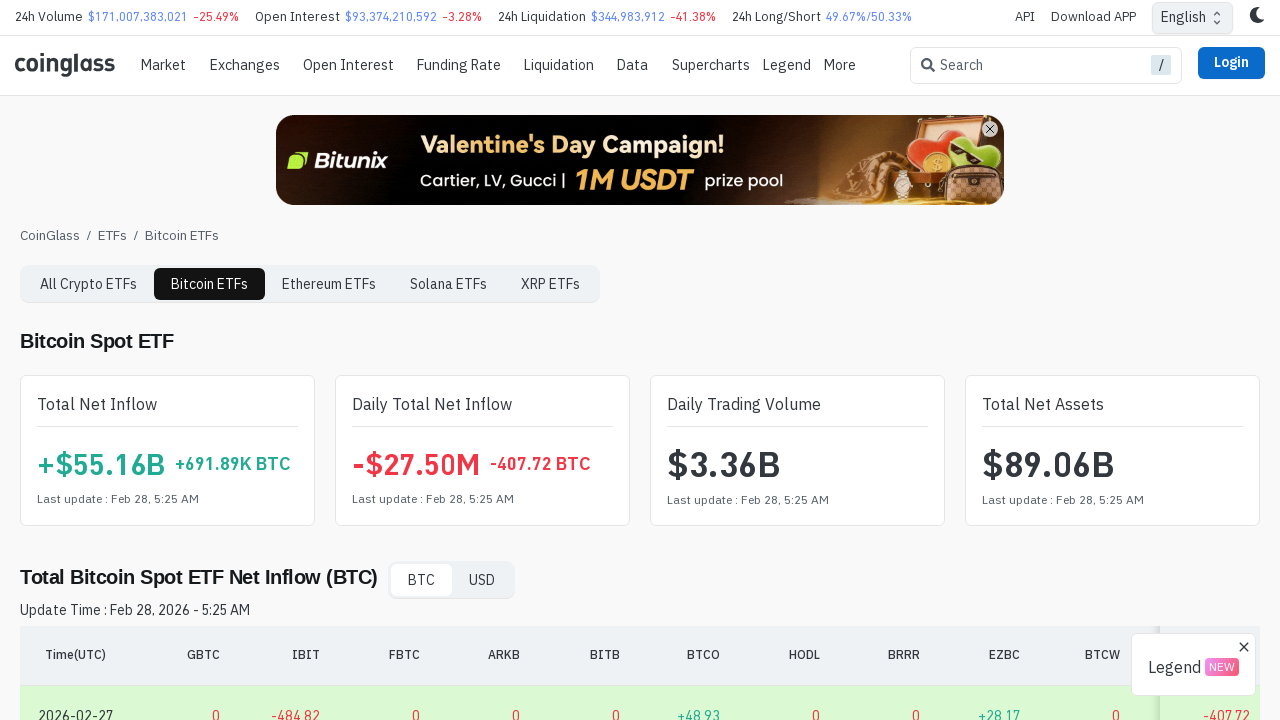

Navigated to CoinGlass Bitcoin ETF page and waited for network to be idle
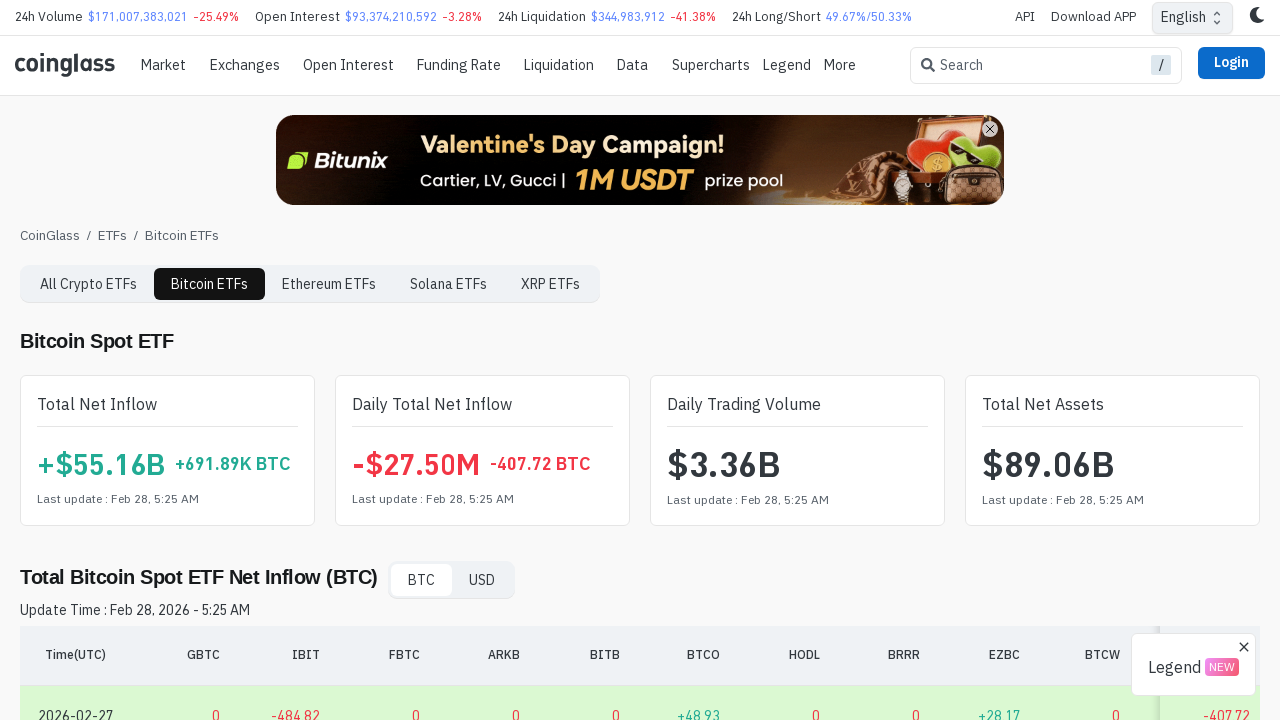

Clicked the 'Flows (USD)' tab to view ETF flow data in USD format at (78, 361) on button:has-text("Flows (USD)")
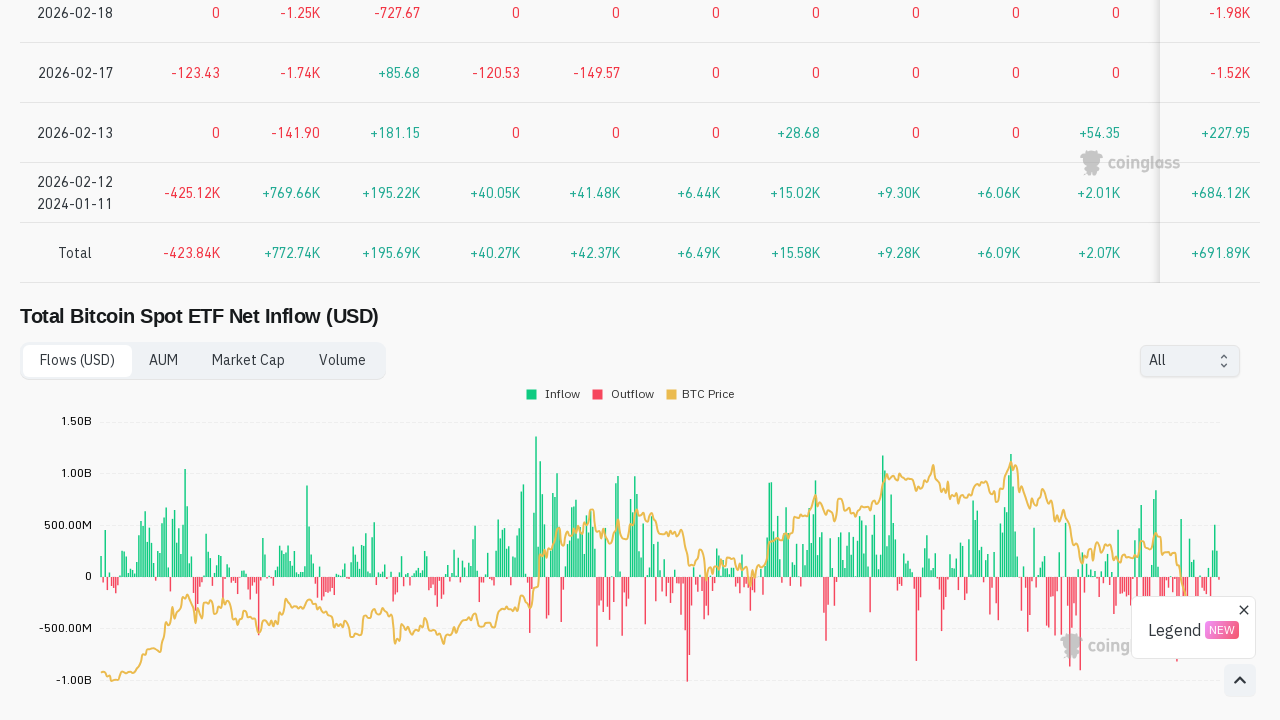

ETF flow table loaded with USD data
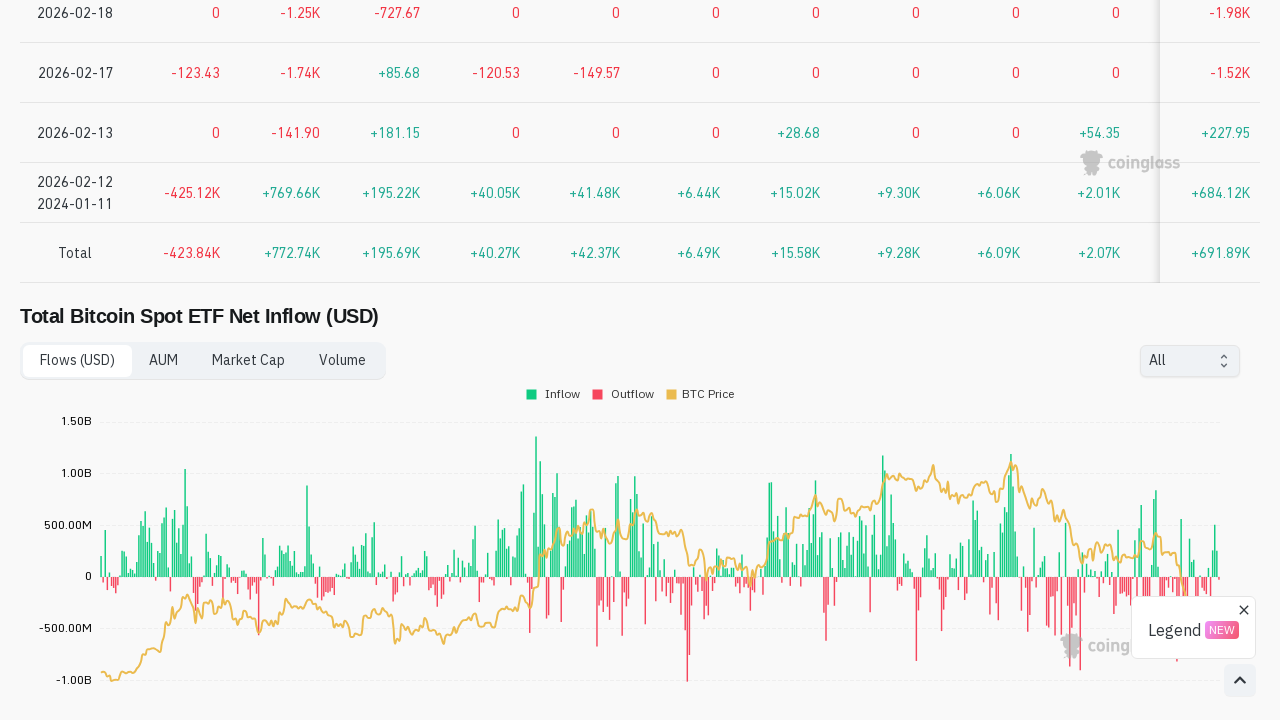

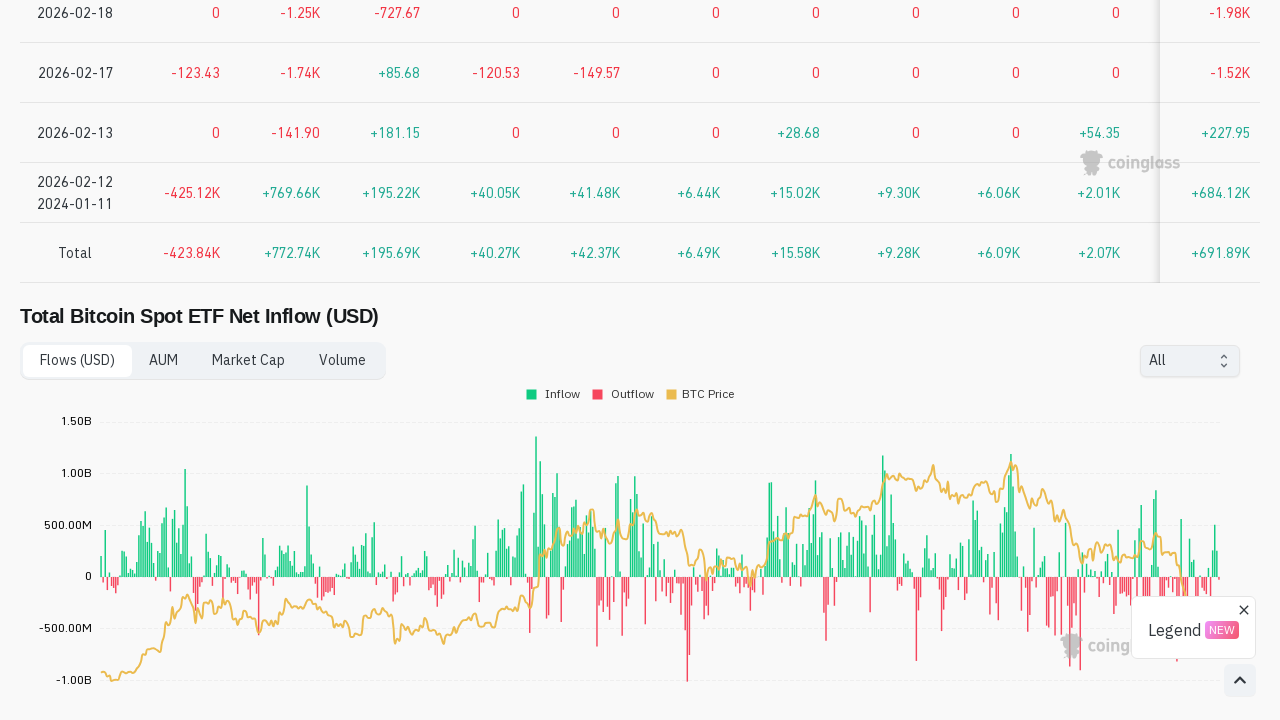